Navigates to the WebdriverIO homepage and verifies that the page title contains "WebdriverIO"

Starting URL: https://webdriver.io/

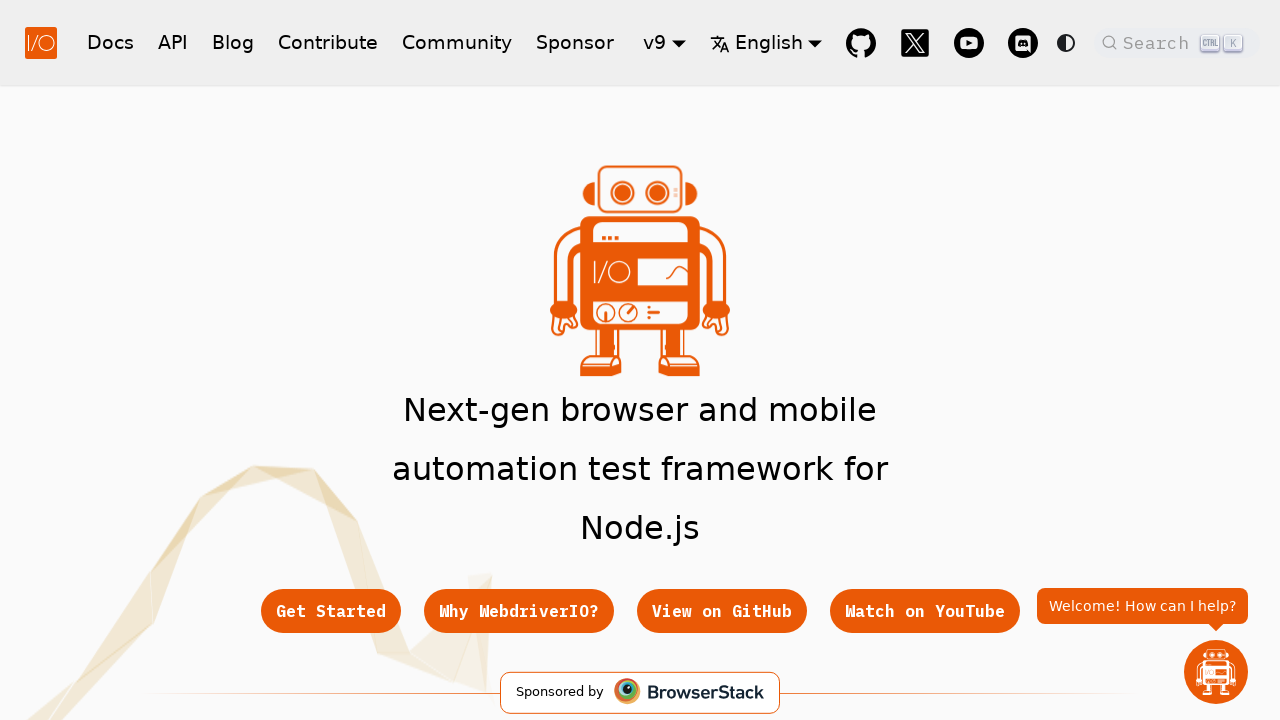

Navigated to WebdriverIO homepage
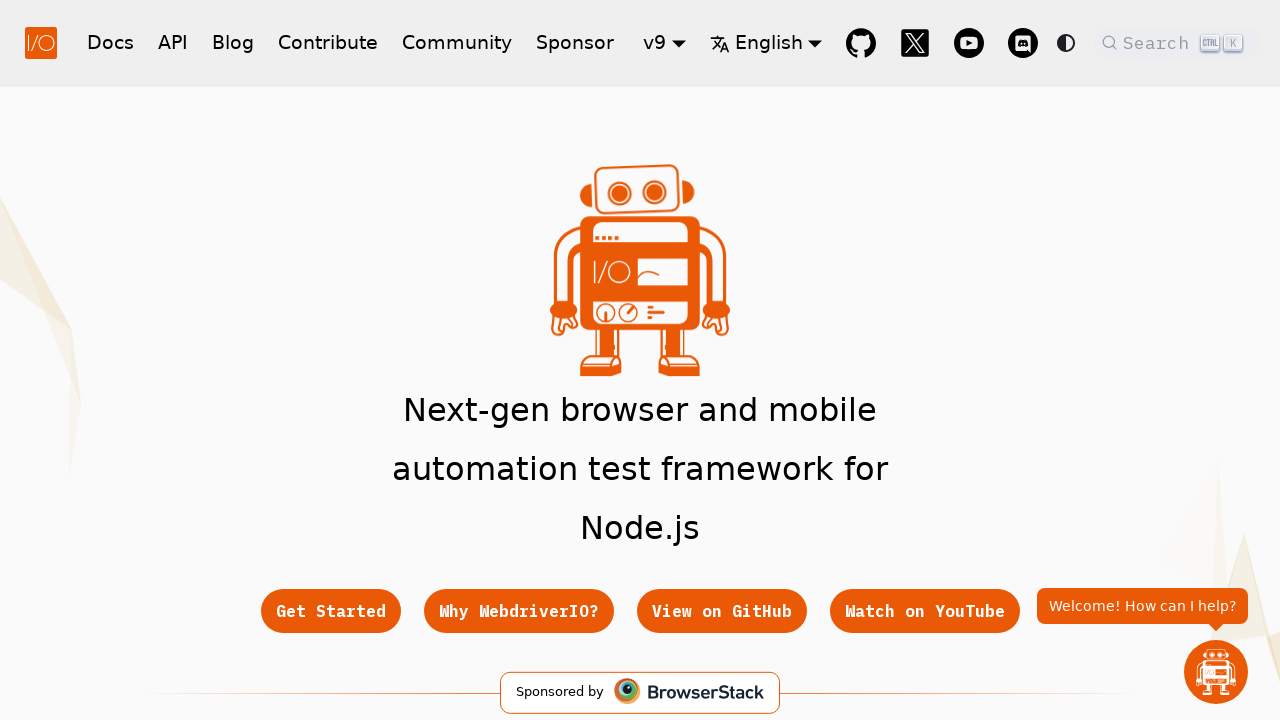

Page loaded (domcontentloaded state reached)
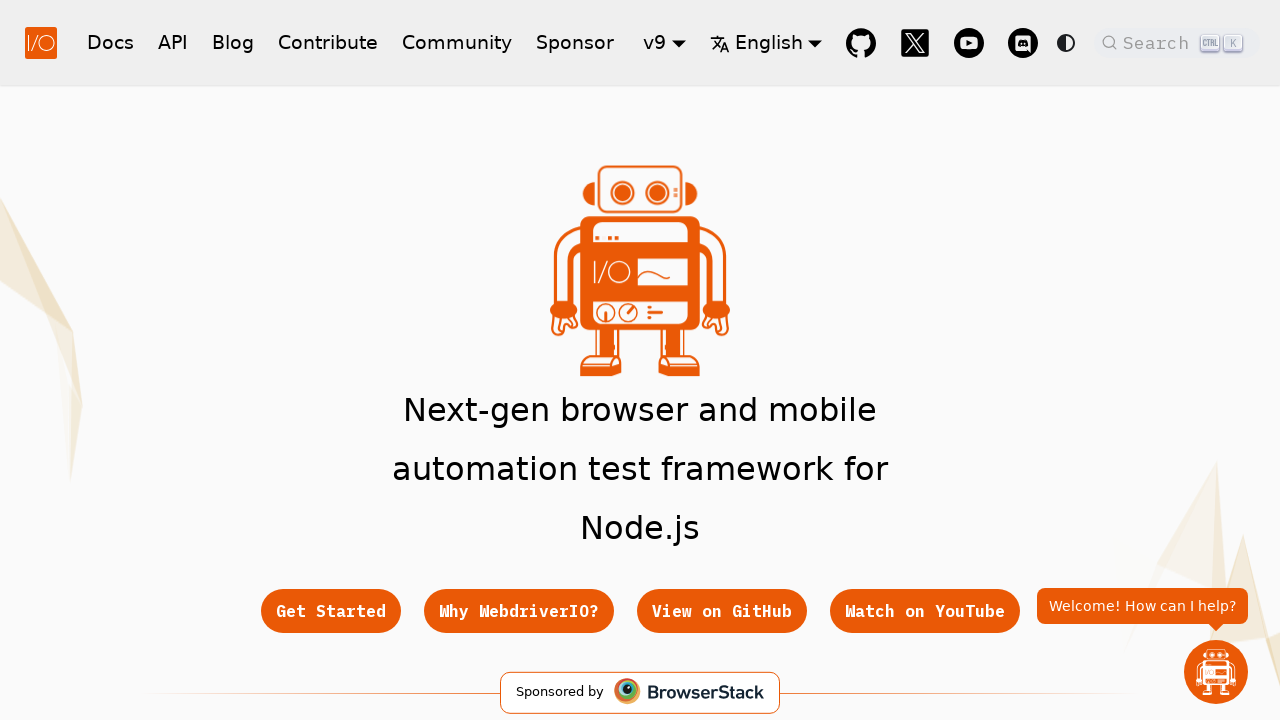

Retrieved page title: 'WebdriverIO · Next-gen browser and mobile automation test framework for Node.js | WebdriverIO'
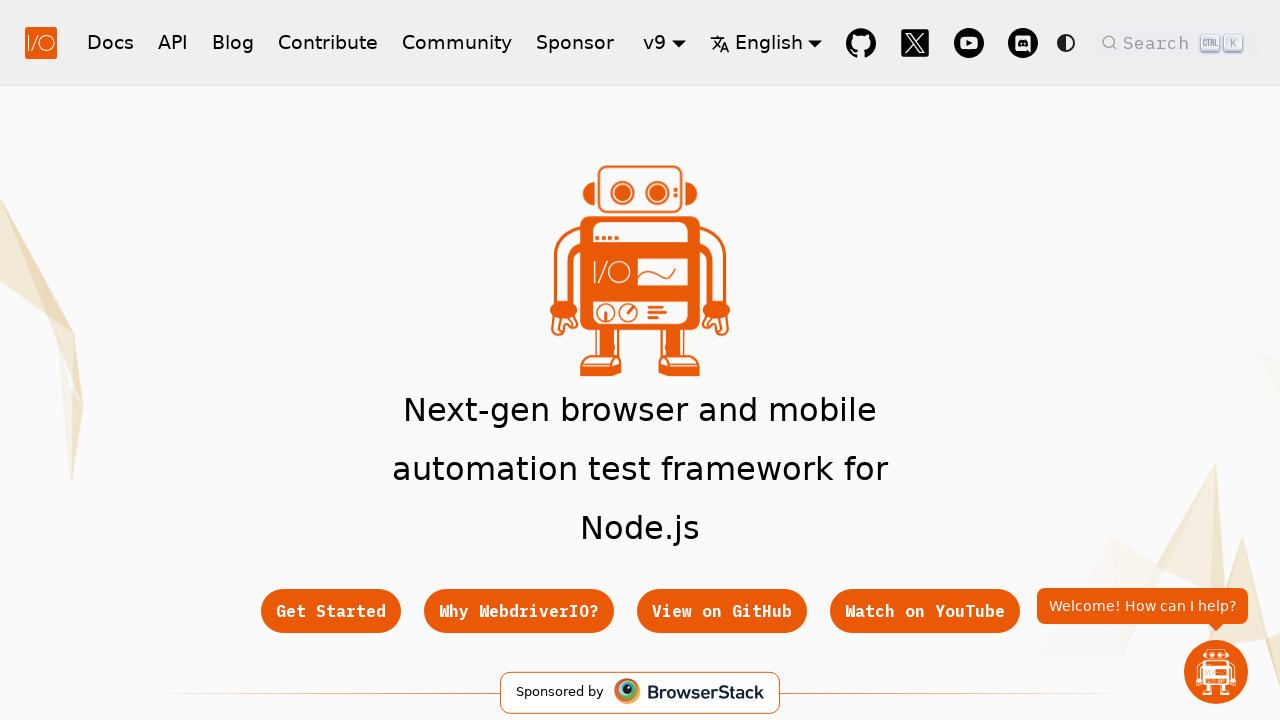

Verified that page title contains 'WebdriverIO'
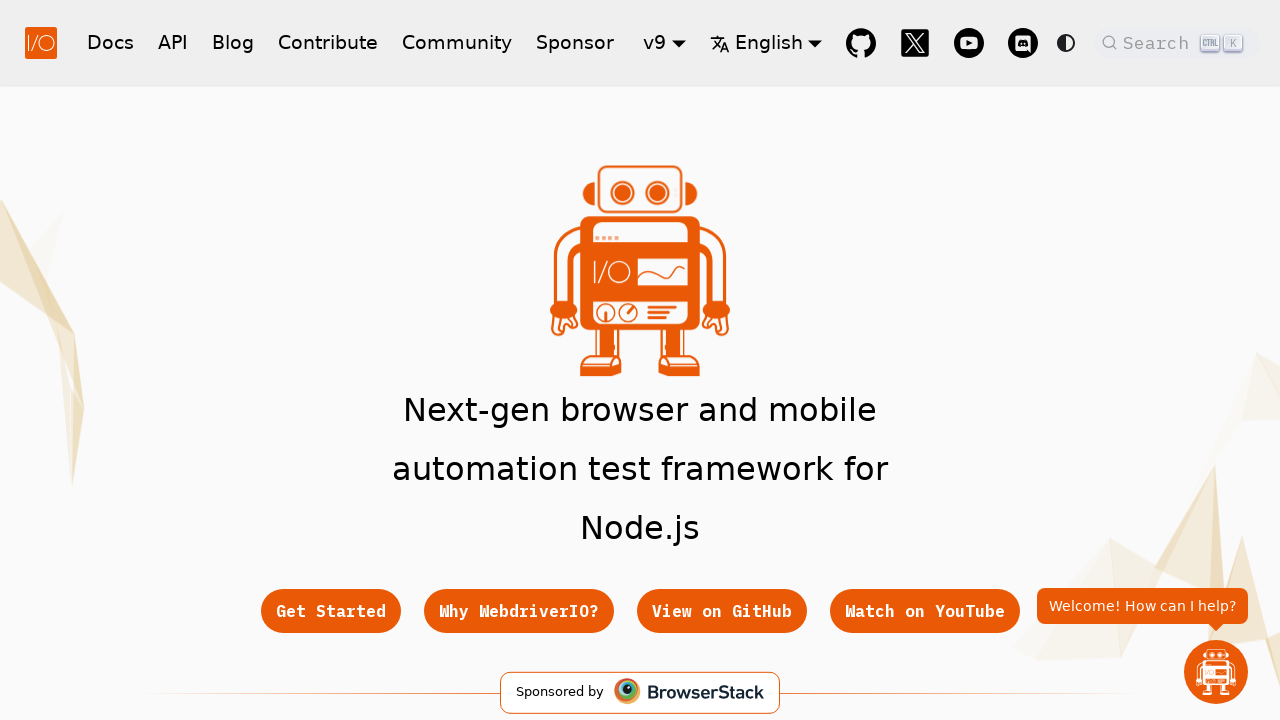

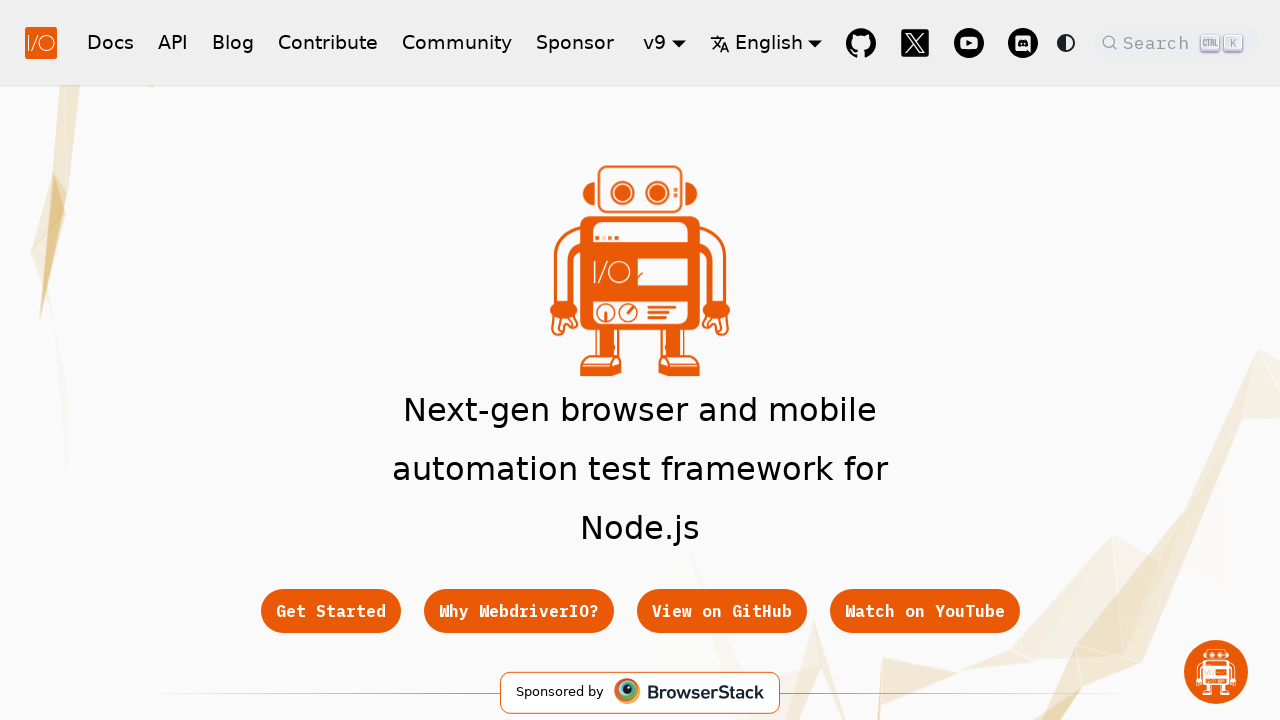